Tests navigation to Customer Service page by expanding the Industries dropdown and clicking the hidden link.

Starting URL: https://botscrew.com/

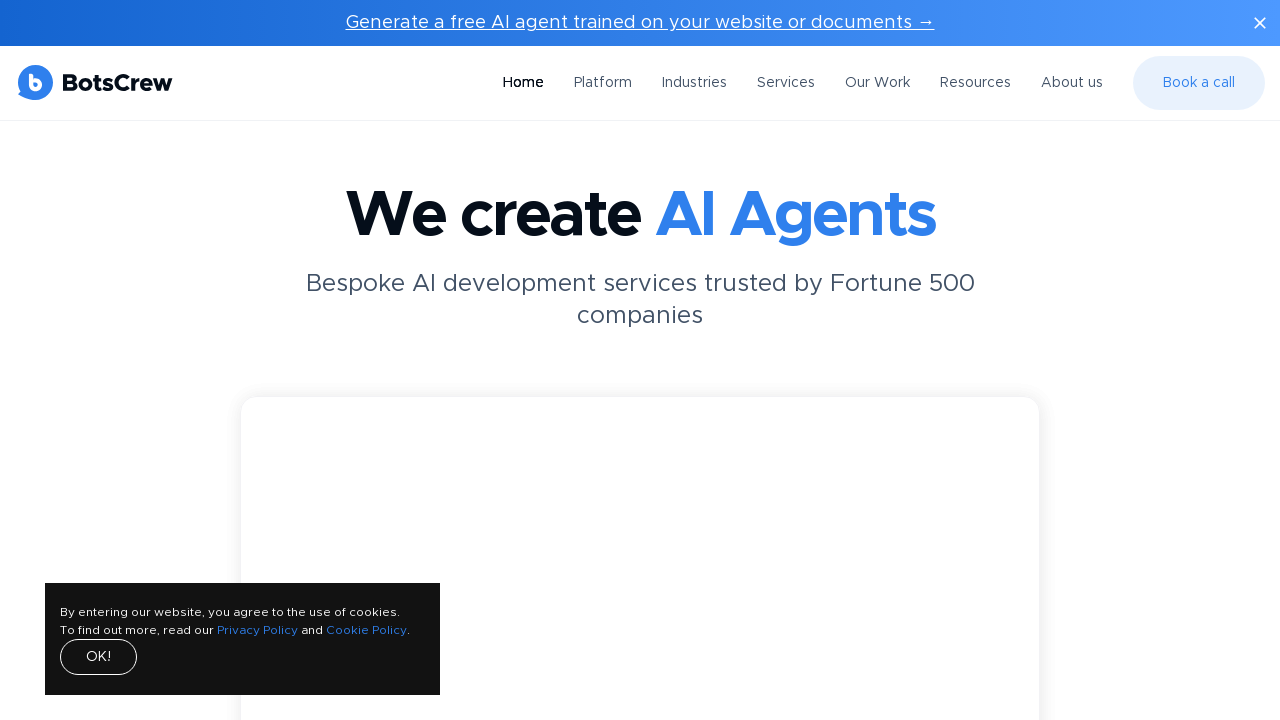

Clicked Industries button to expand dropdown at (694, 83) on internal:role=button[name="Industries"i]
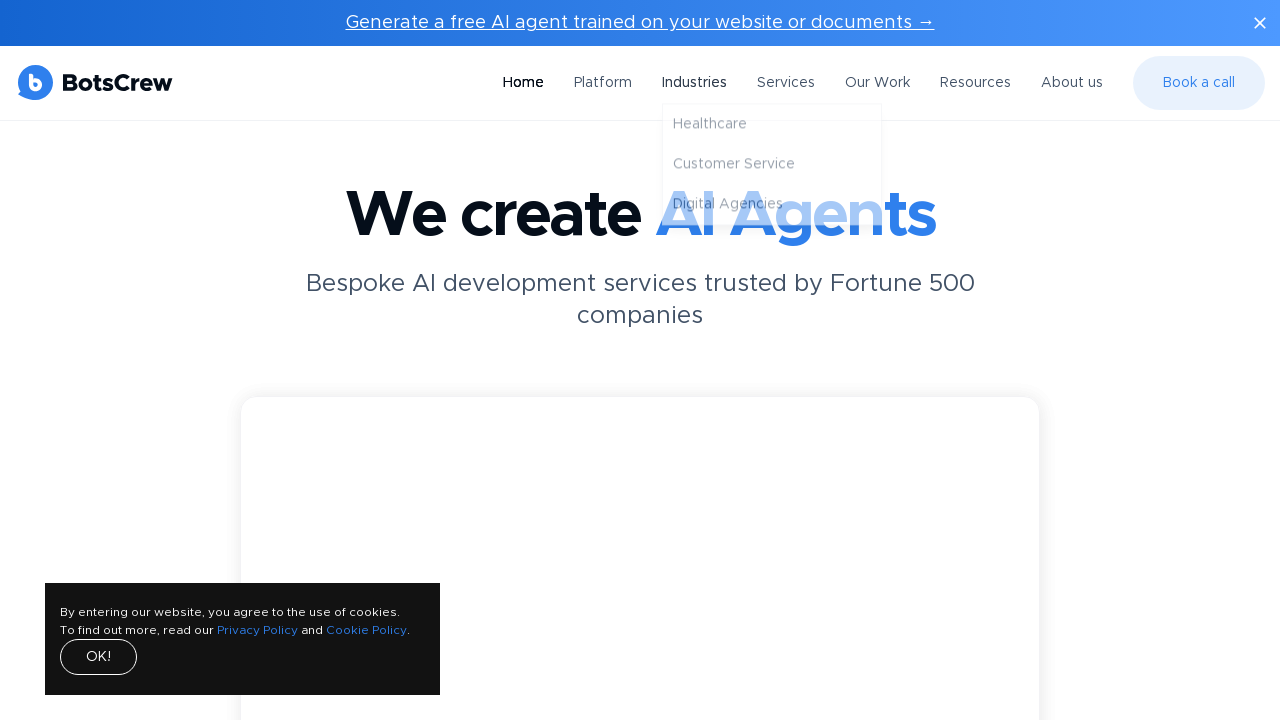

Located Customer Service link in navigation
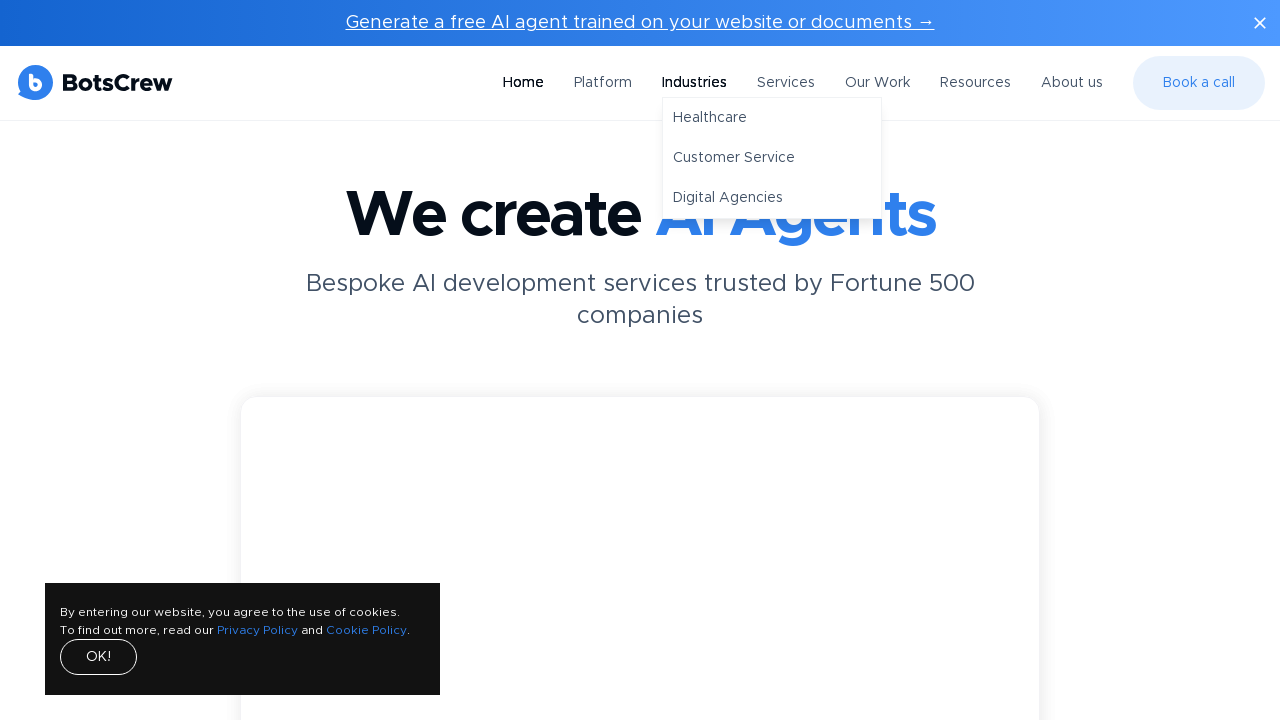

Customer Service link became visible
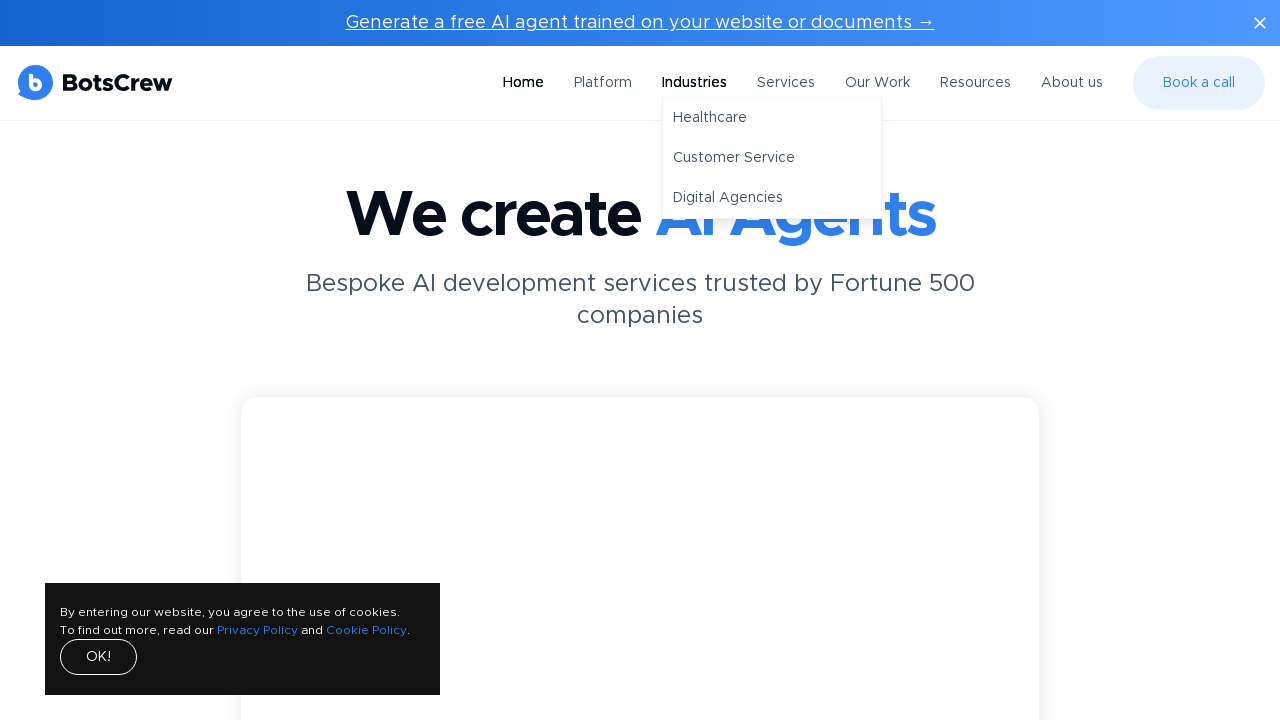

Clicked Customer Service link at (772, 158) on internal:role=navigation >> internal:role=link[name="Customer Service"i]
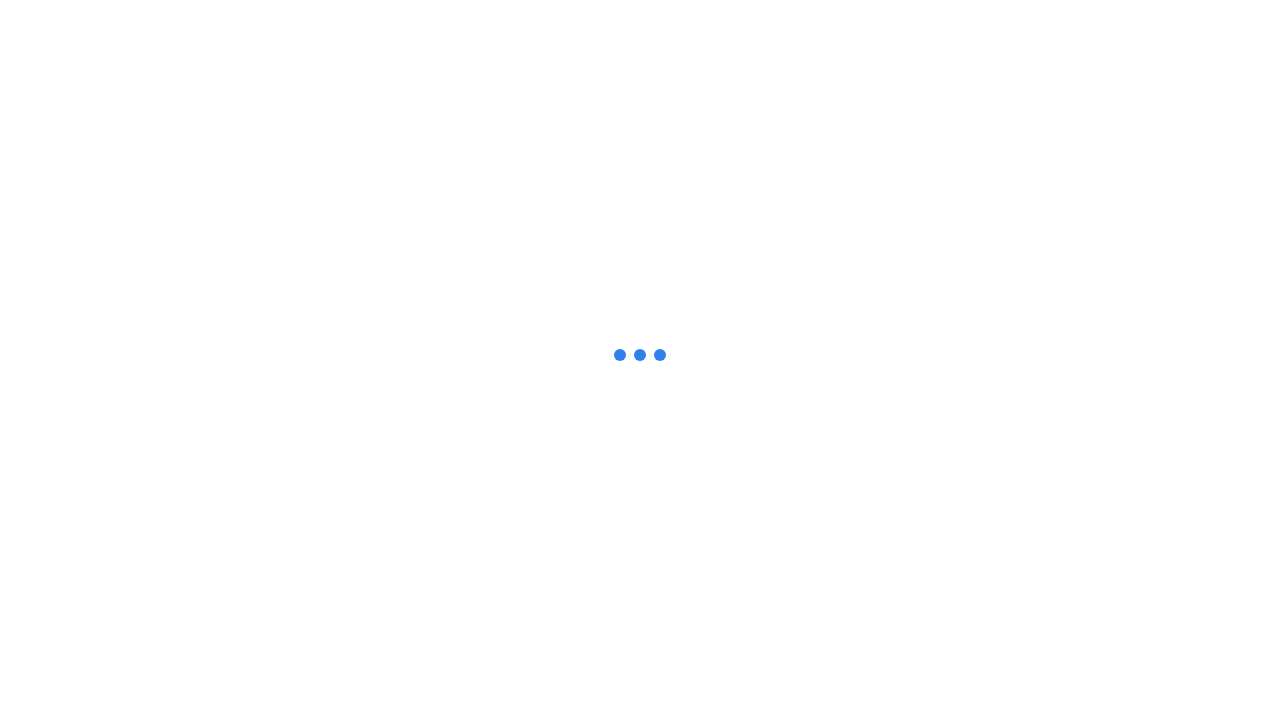

Navigated to Customer Service page
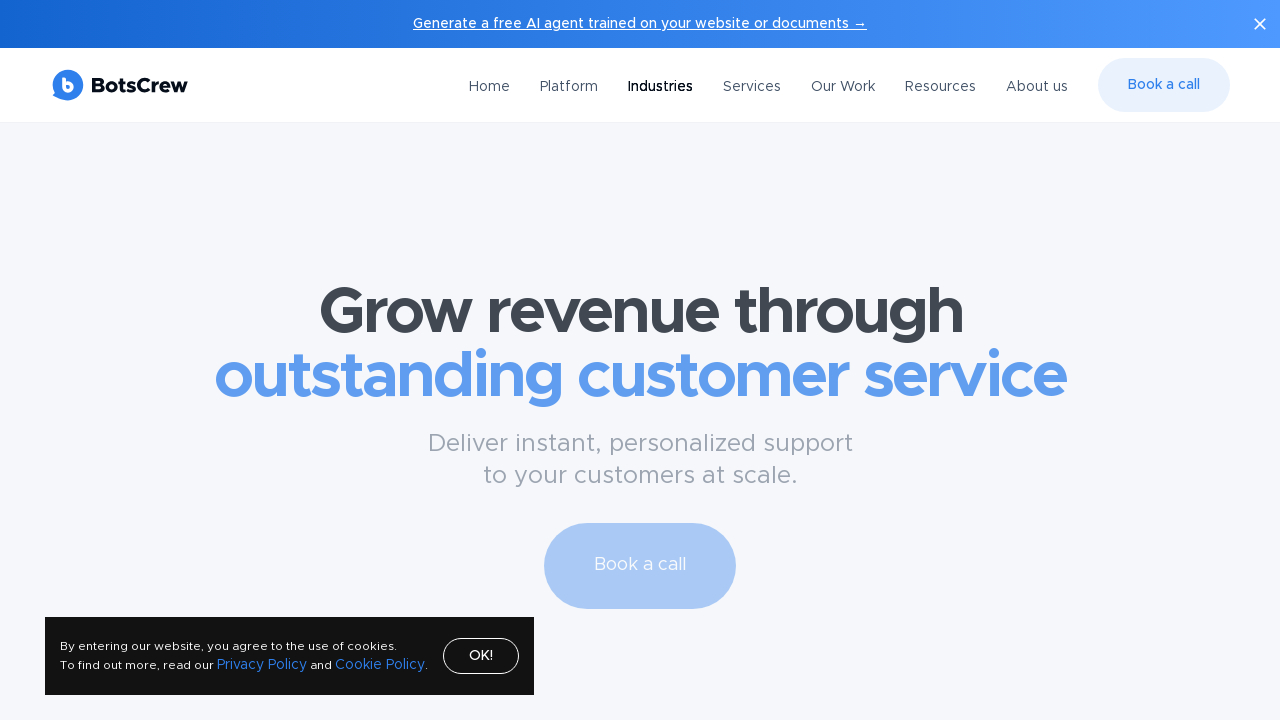

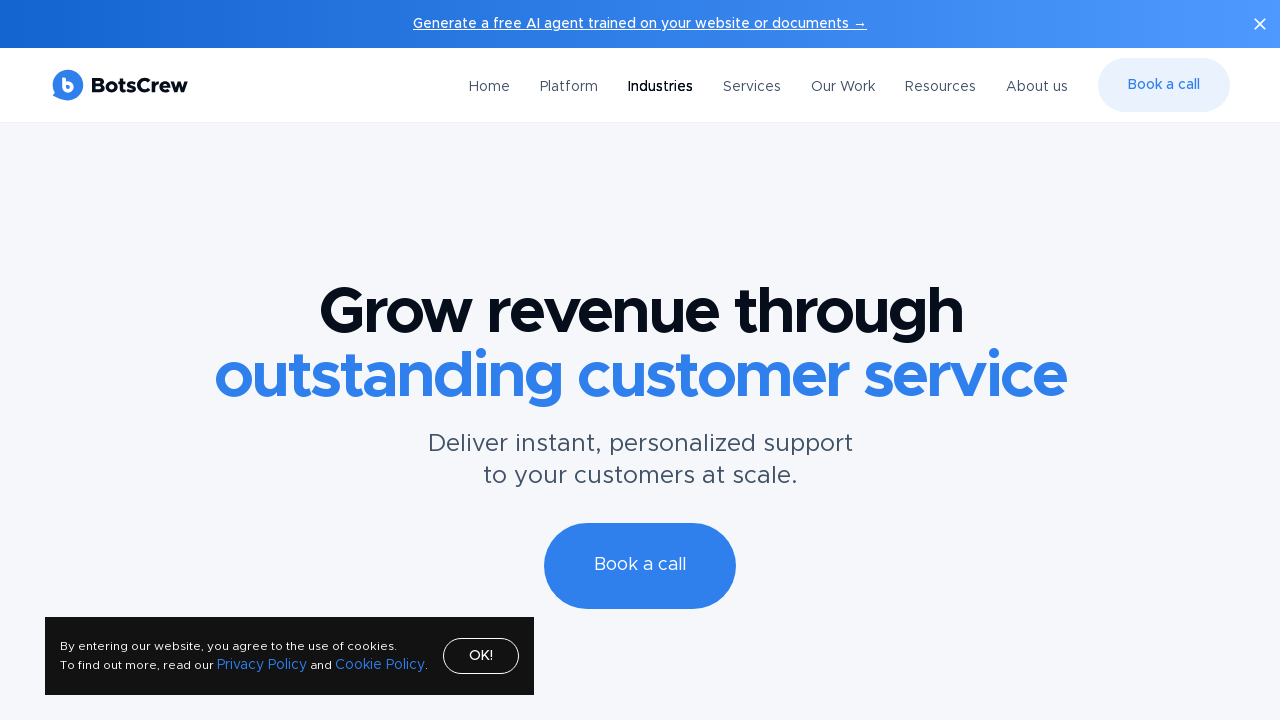